Filters products by the Phones category on DemoBlaze e-commerce site and waits for the filter to be applied

Starting URL: https://www.demoblaze.com/

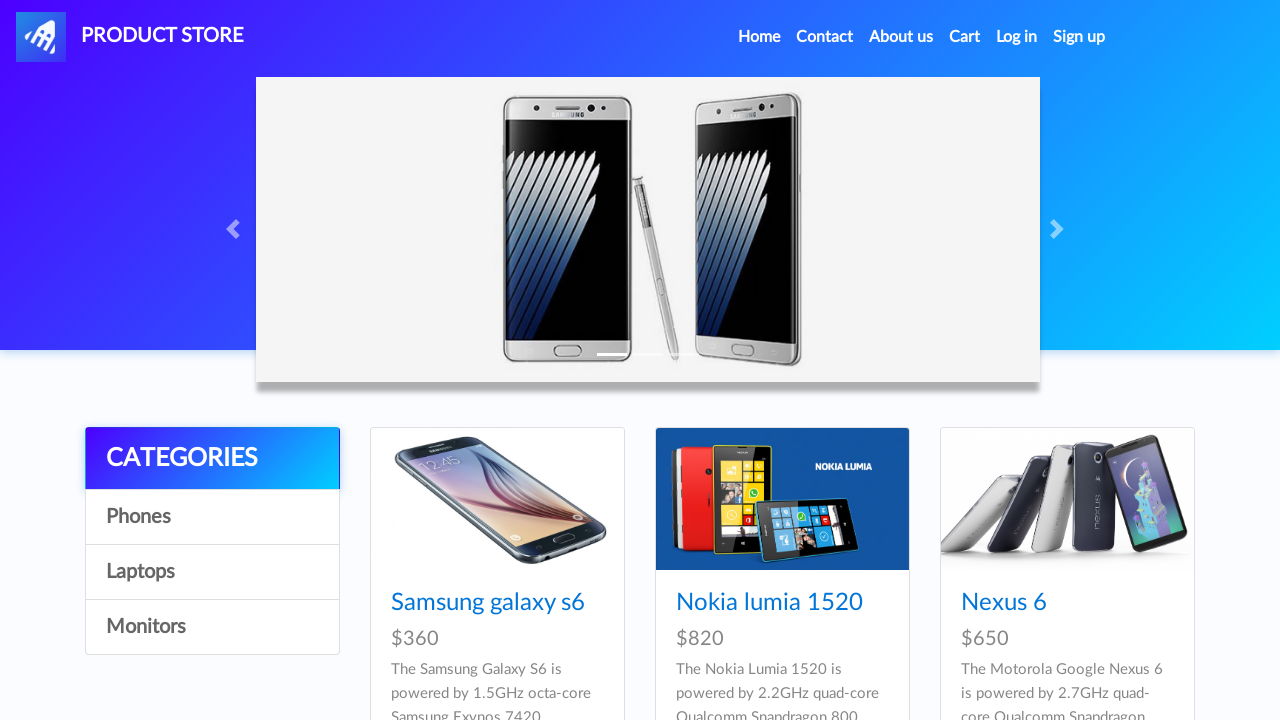

Page loaded and navigation bar appeared
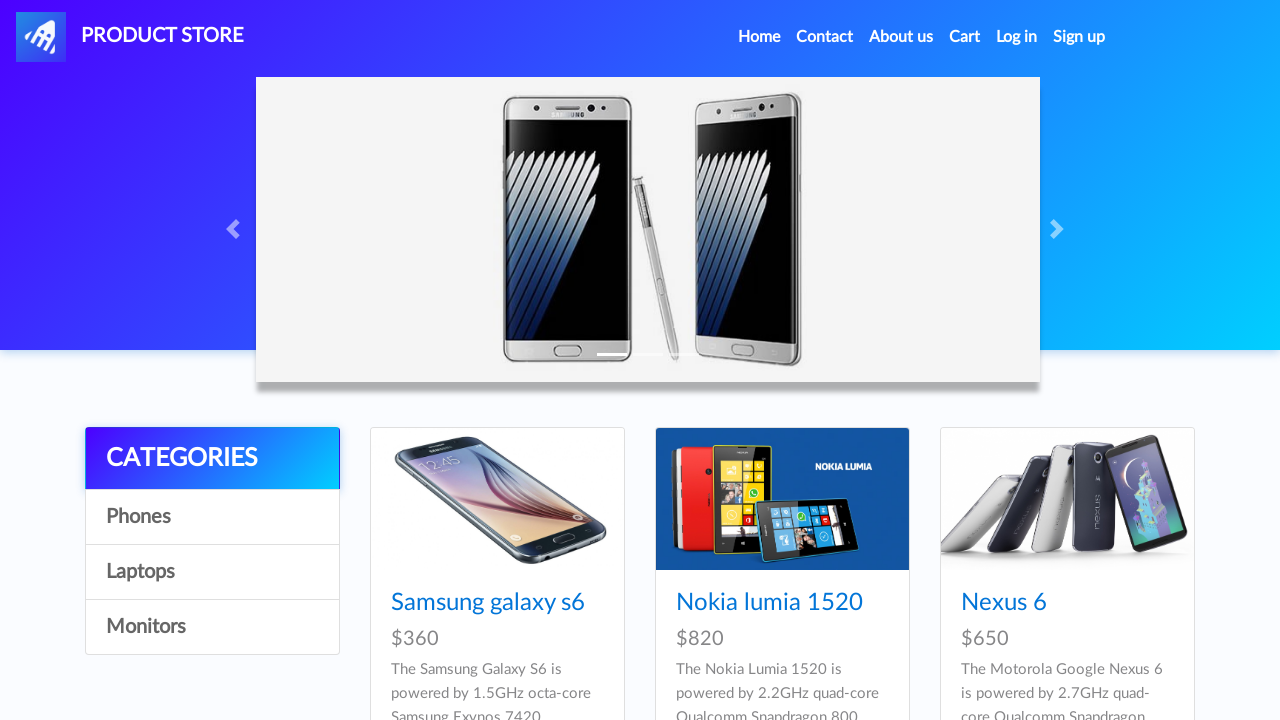

Phones category filter element is ready
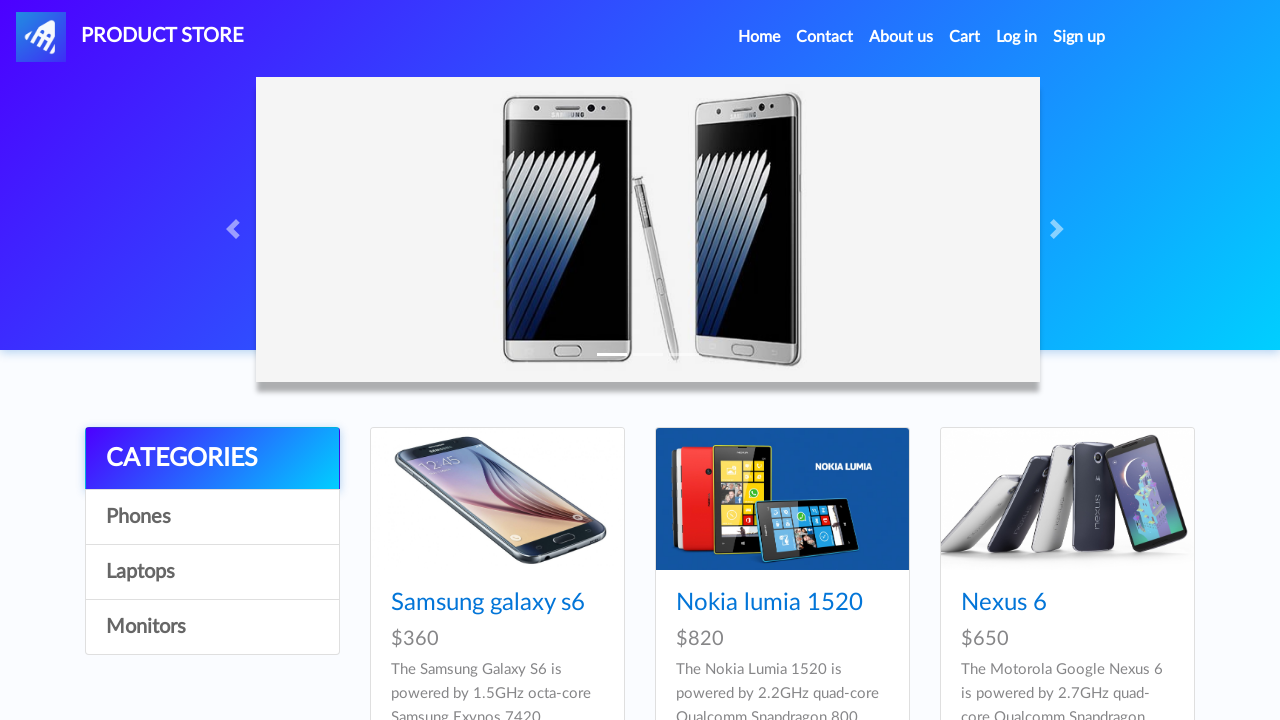

Clicked on Phones category filter at (212, 517) on xpath=//*[contains(@onclick,'phone')]
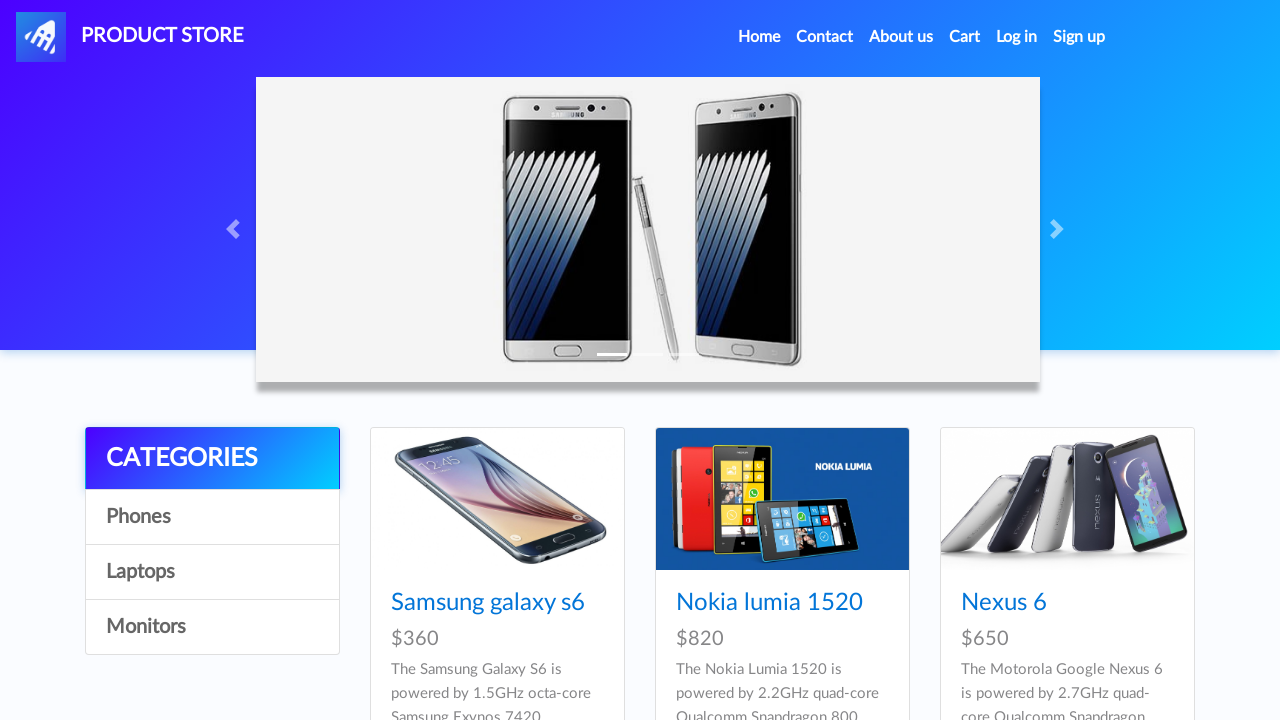

Waited 1 second for products to load
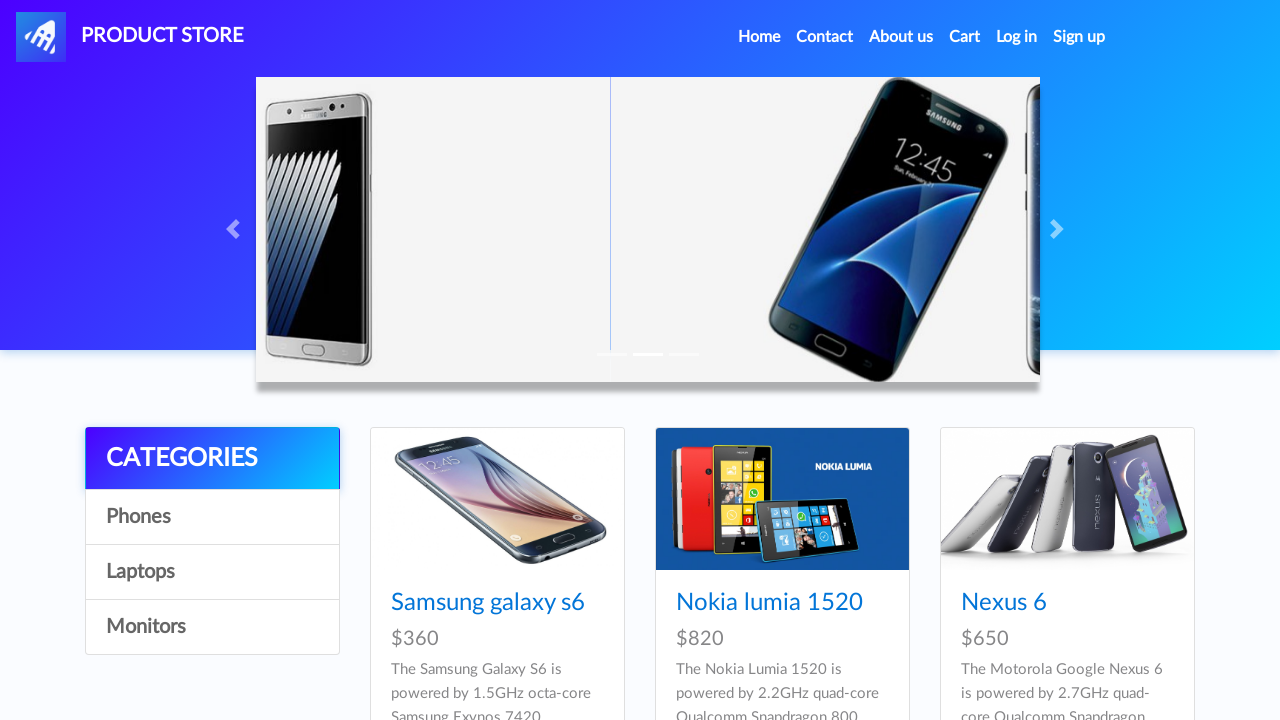

Phone products loaded and displayed
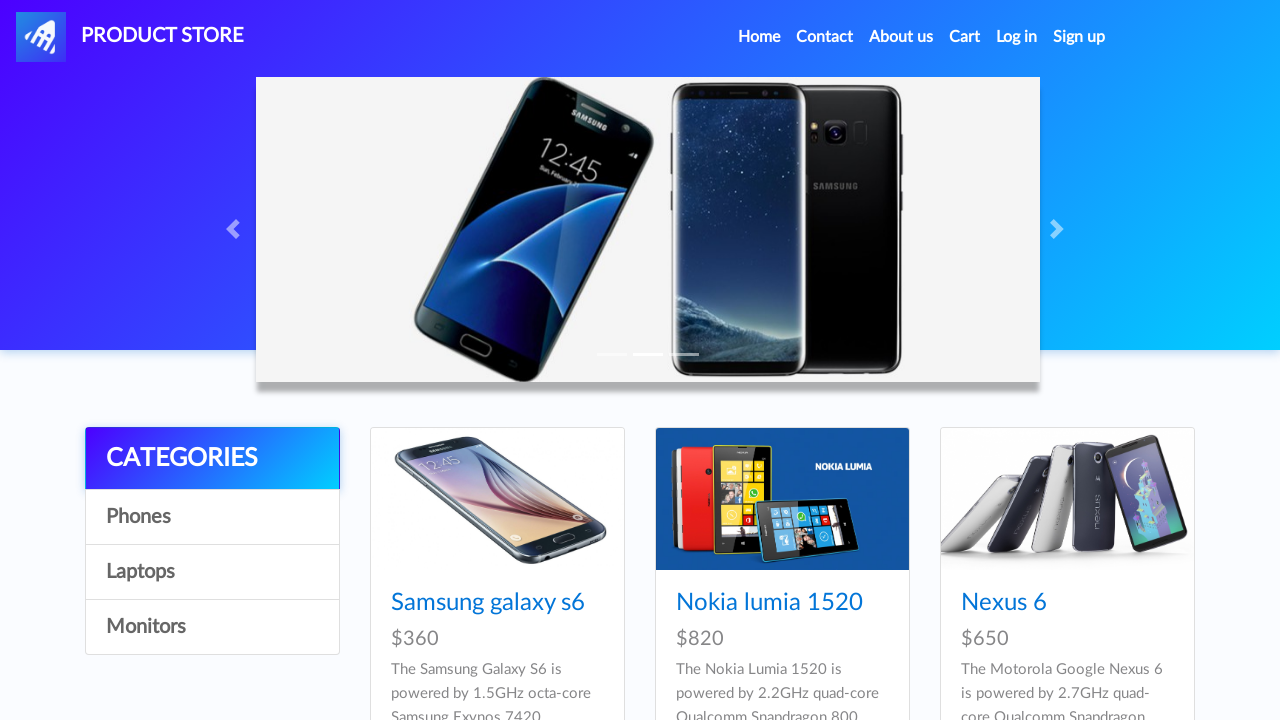

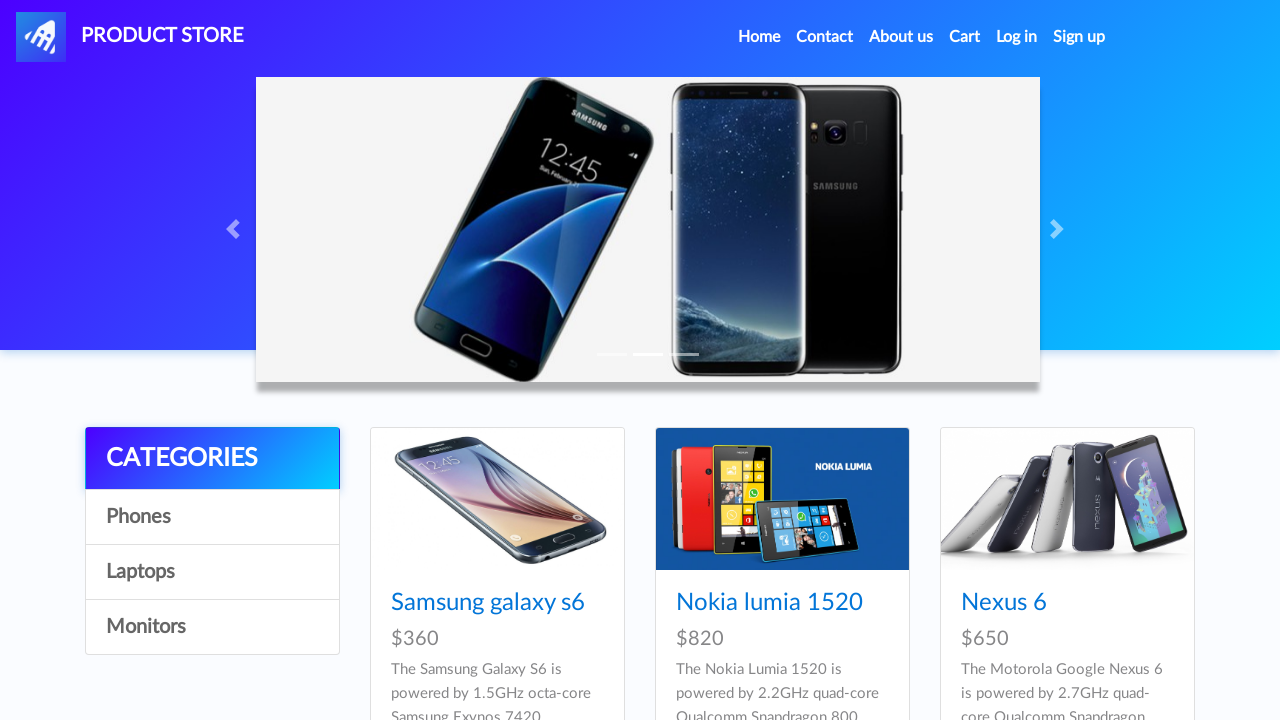